Navigates to W3Schools HTML tables tutorial page and verifies that the example customer table with headers and data cells is properly displayed.

Starting URL: https://www.w3schools.com/html/html_tables.asp

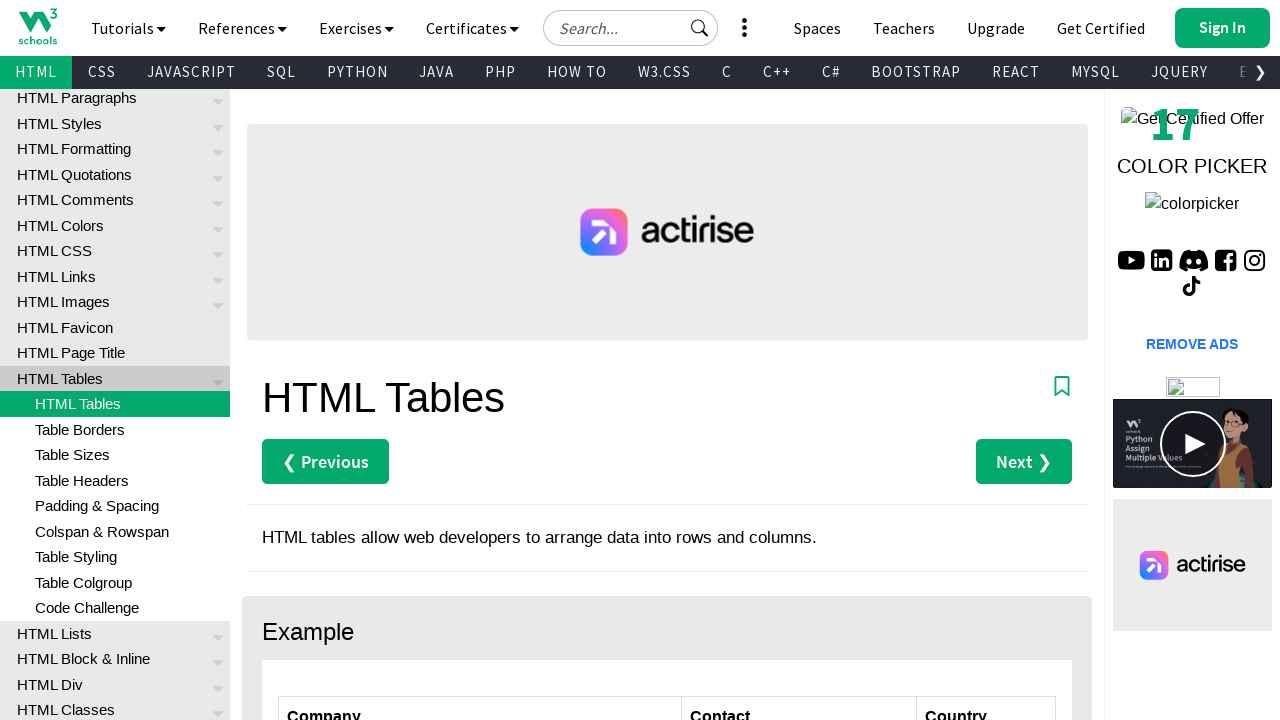

Navigated to W3Schools HTML tables tutorial page
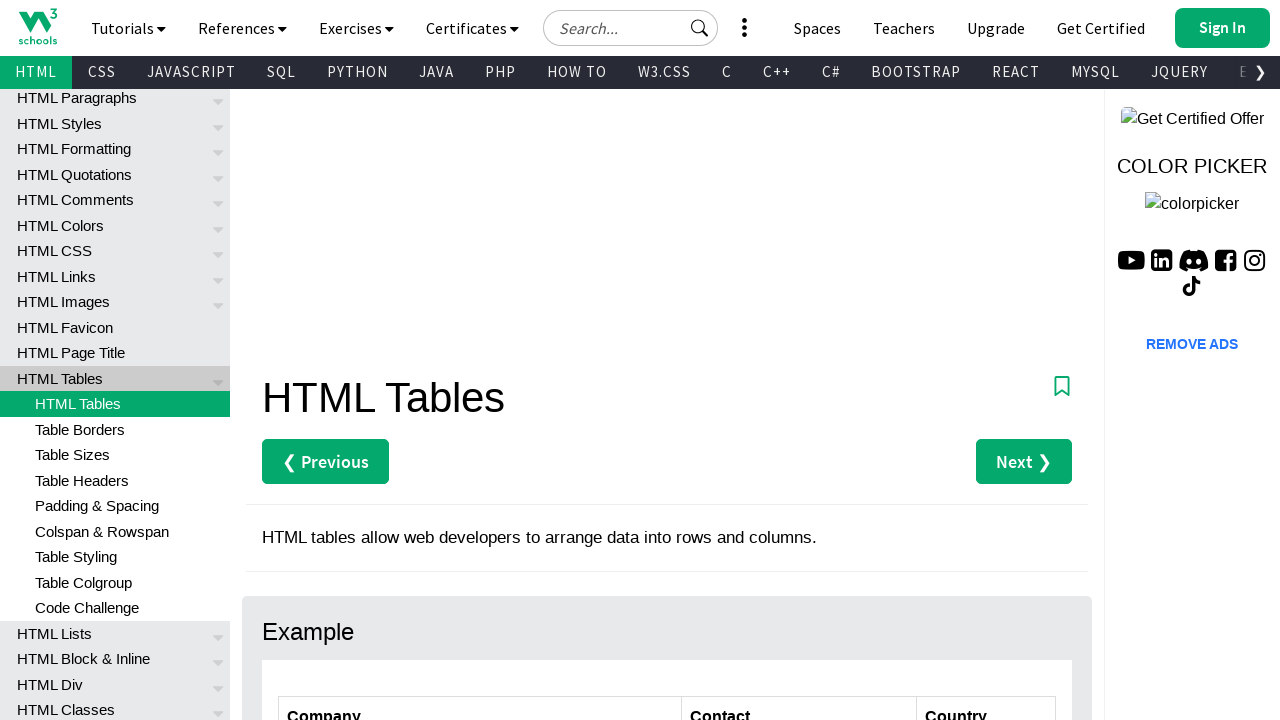

Customers table is visible
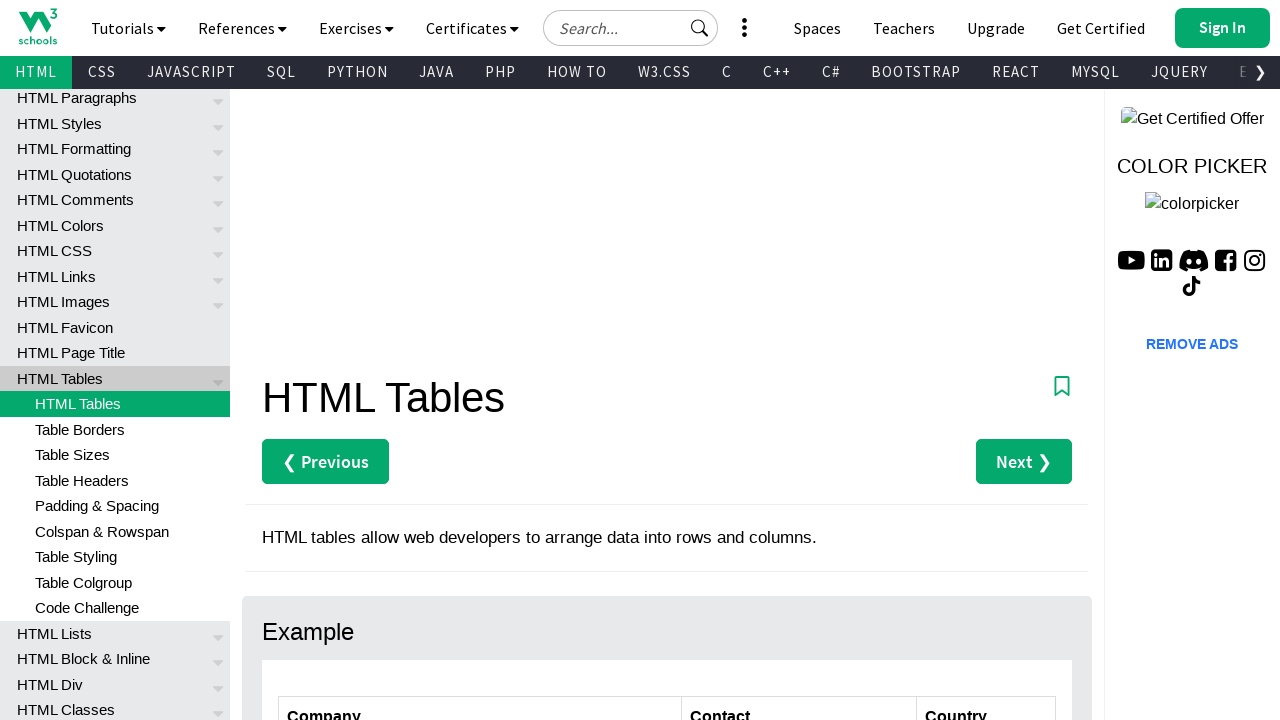

Table headers are present in the customers table
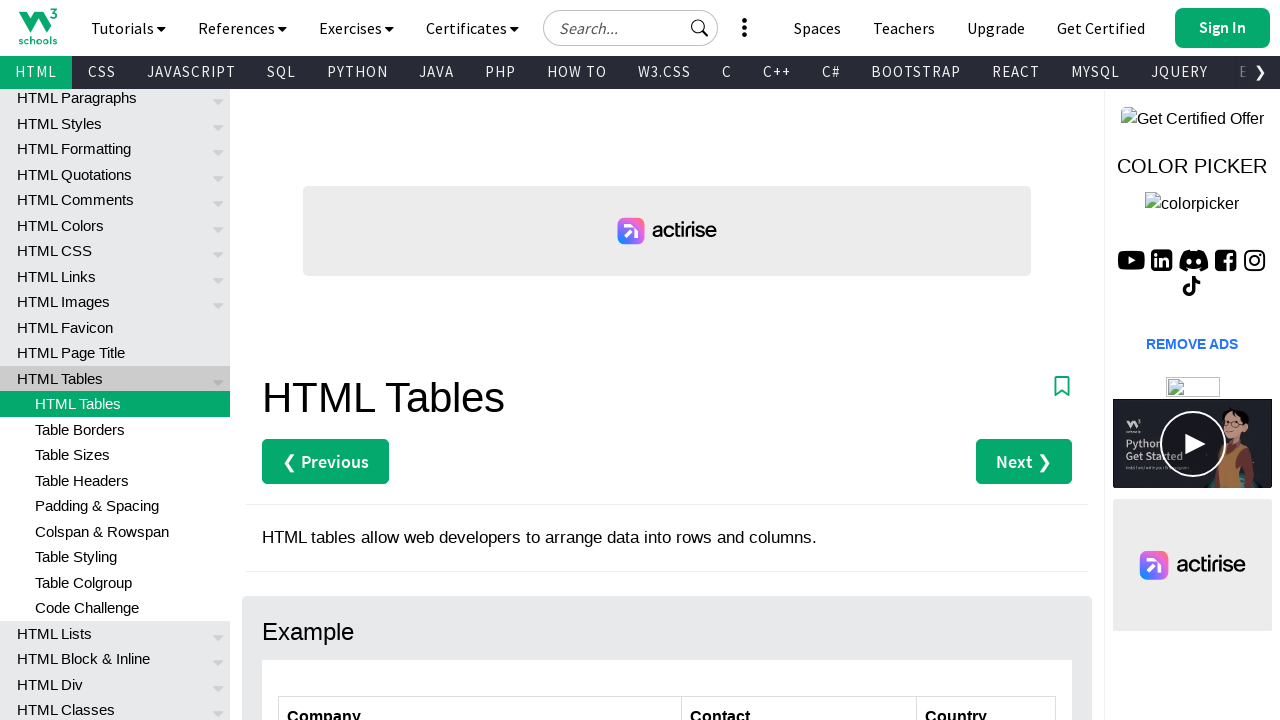

Table data cells are present in the customers table
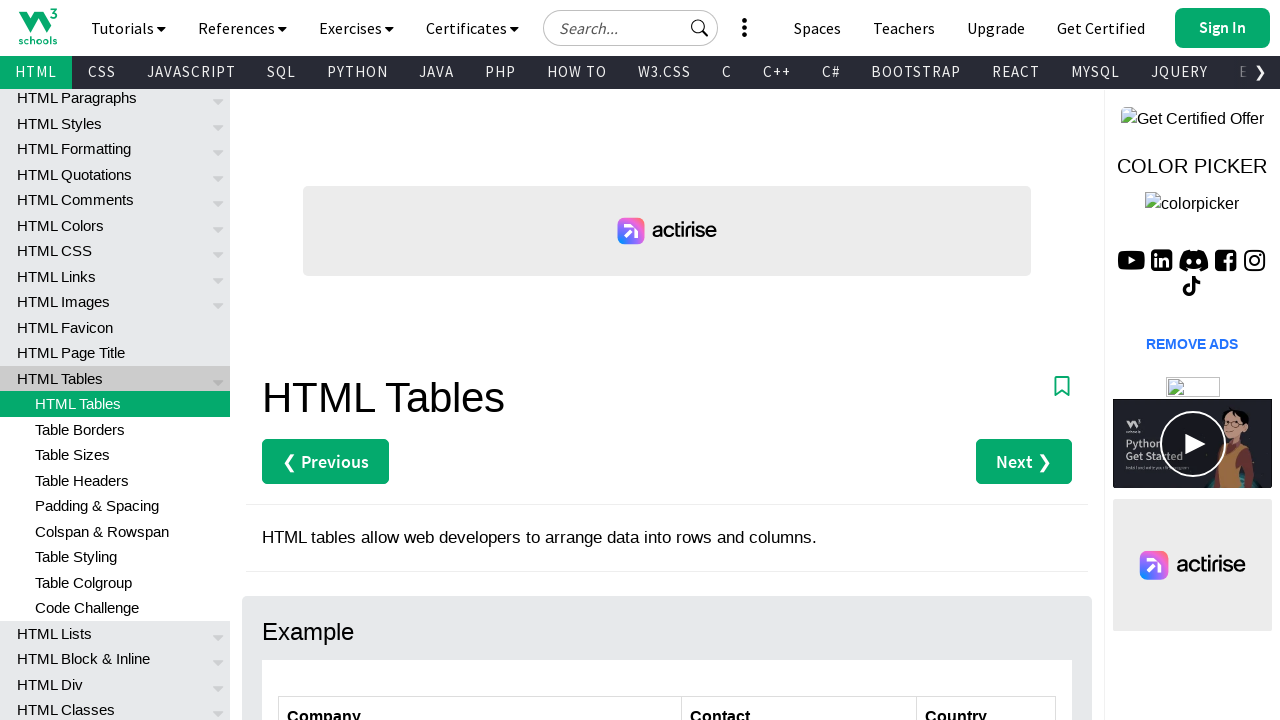

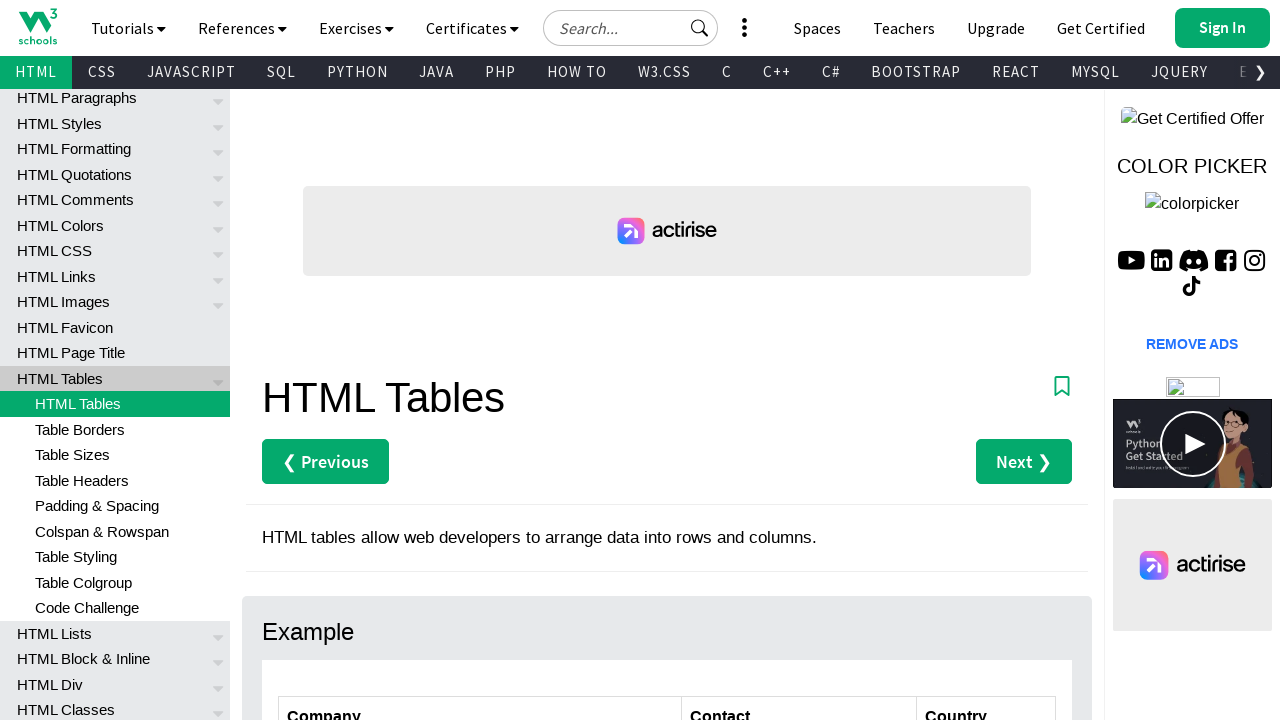